Tests various browser methods including window management, element interaction, and attribute checking on a registration form

Starting URL: http://demo.automationtesting.in/Register.html

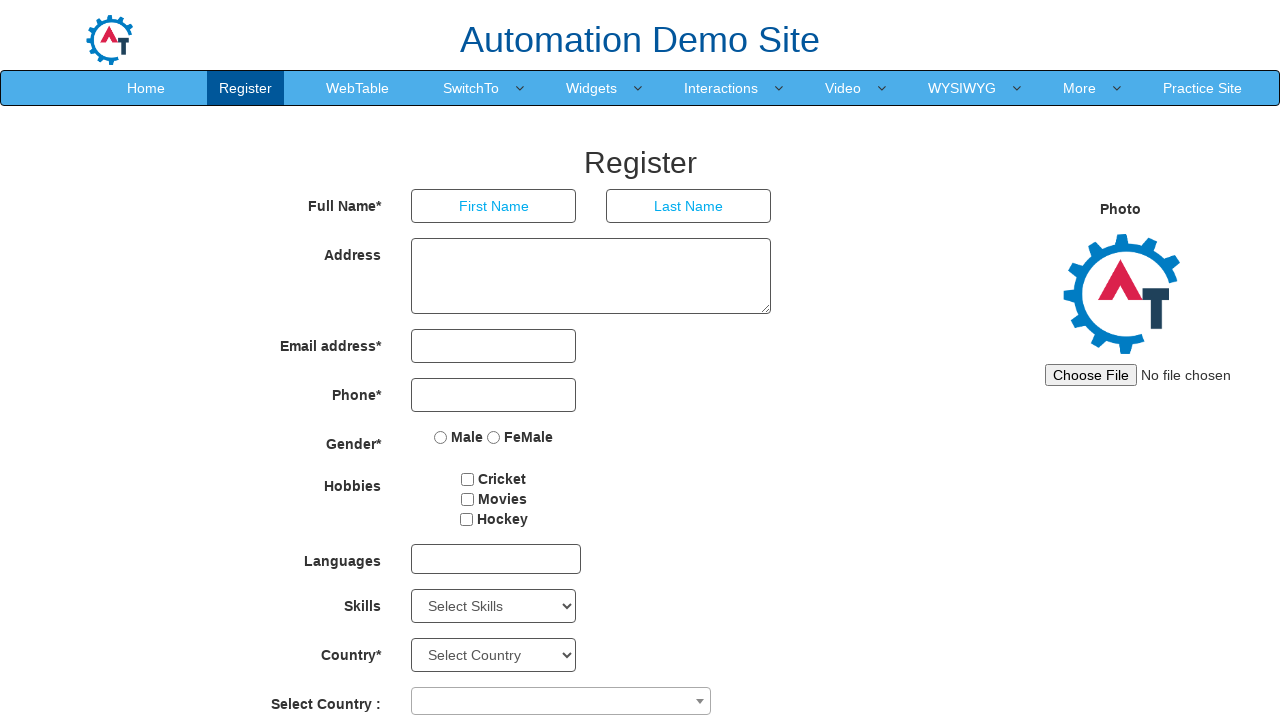

Cleared all cookies from context
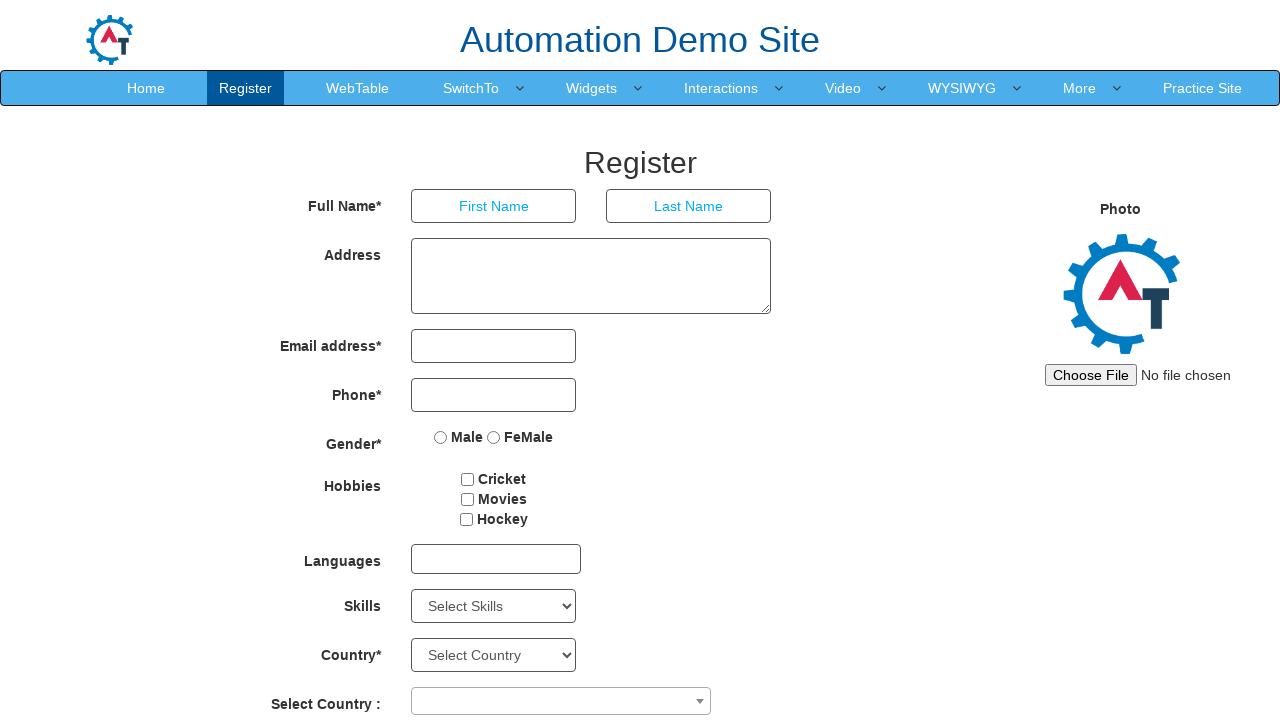

Set viewport size to 1920x1080
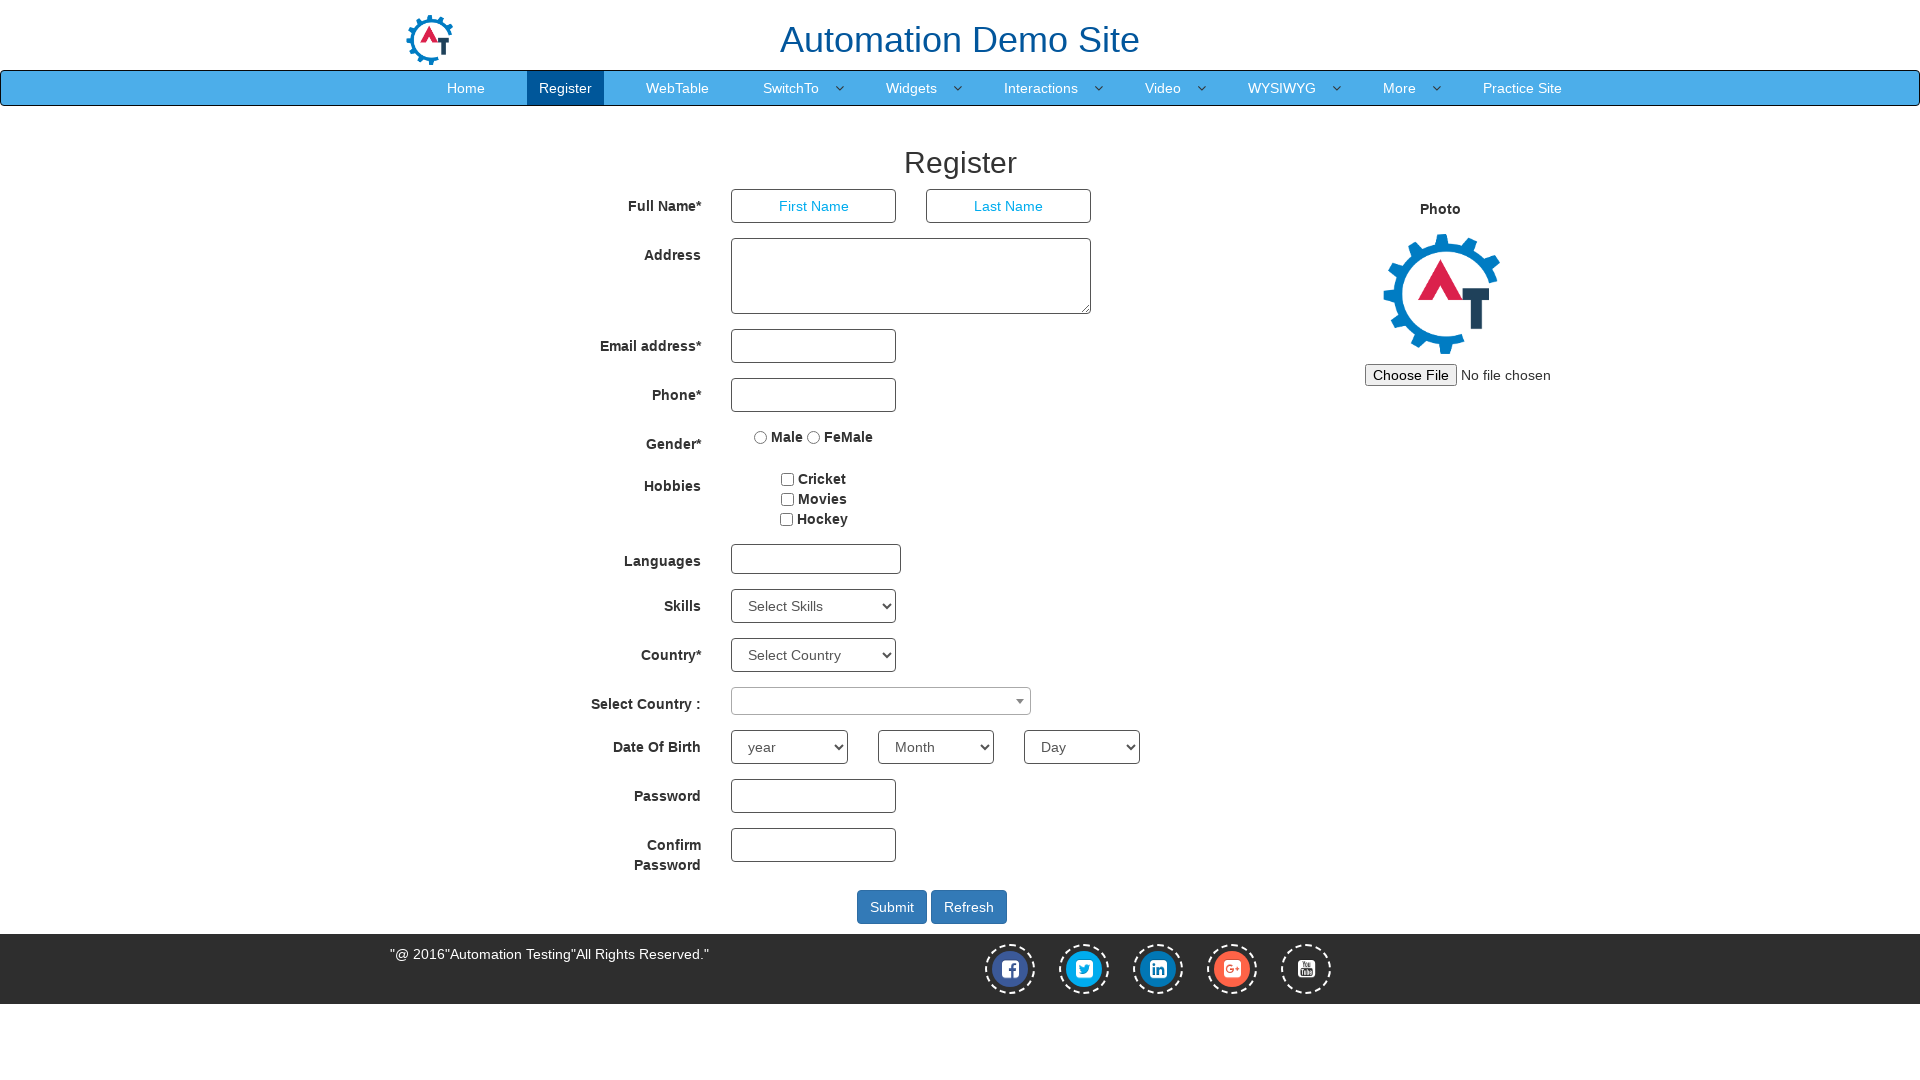

Retrieved page source code
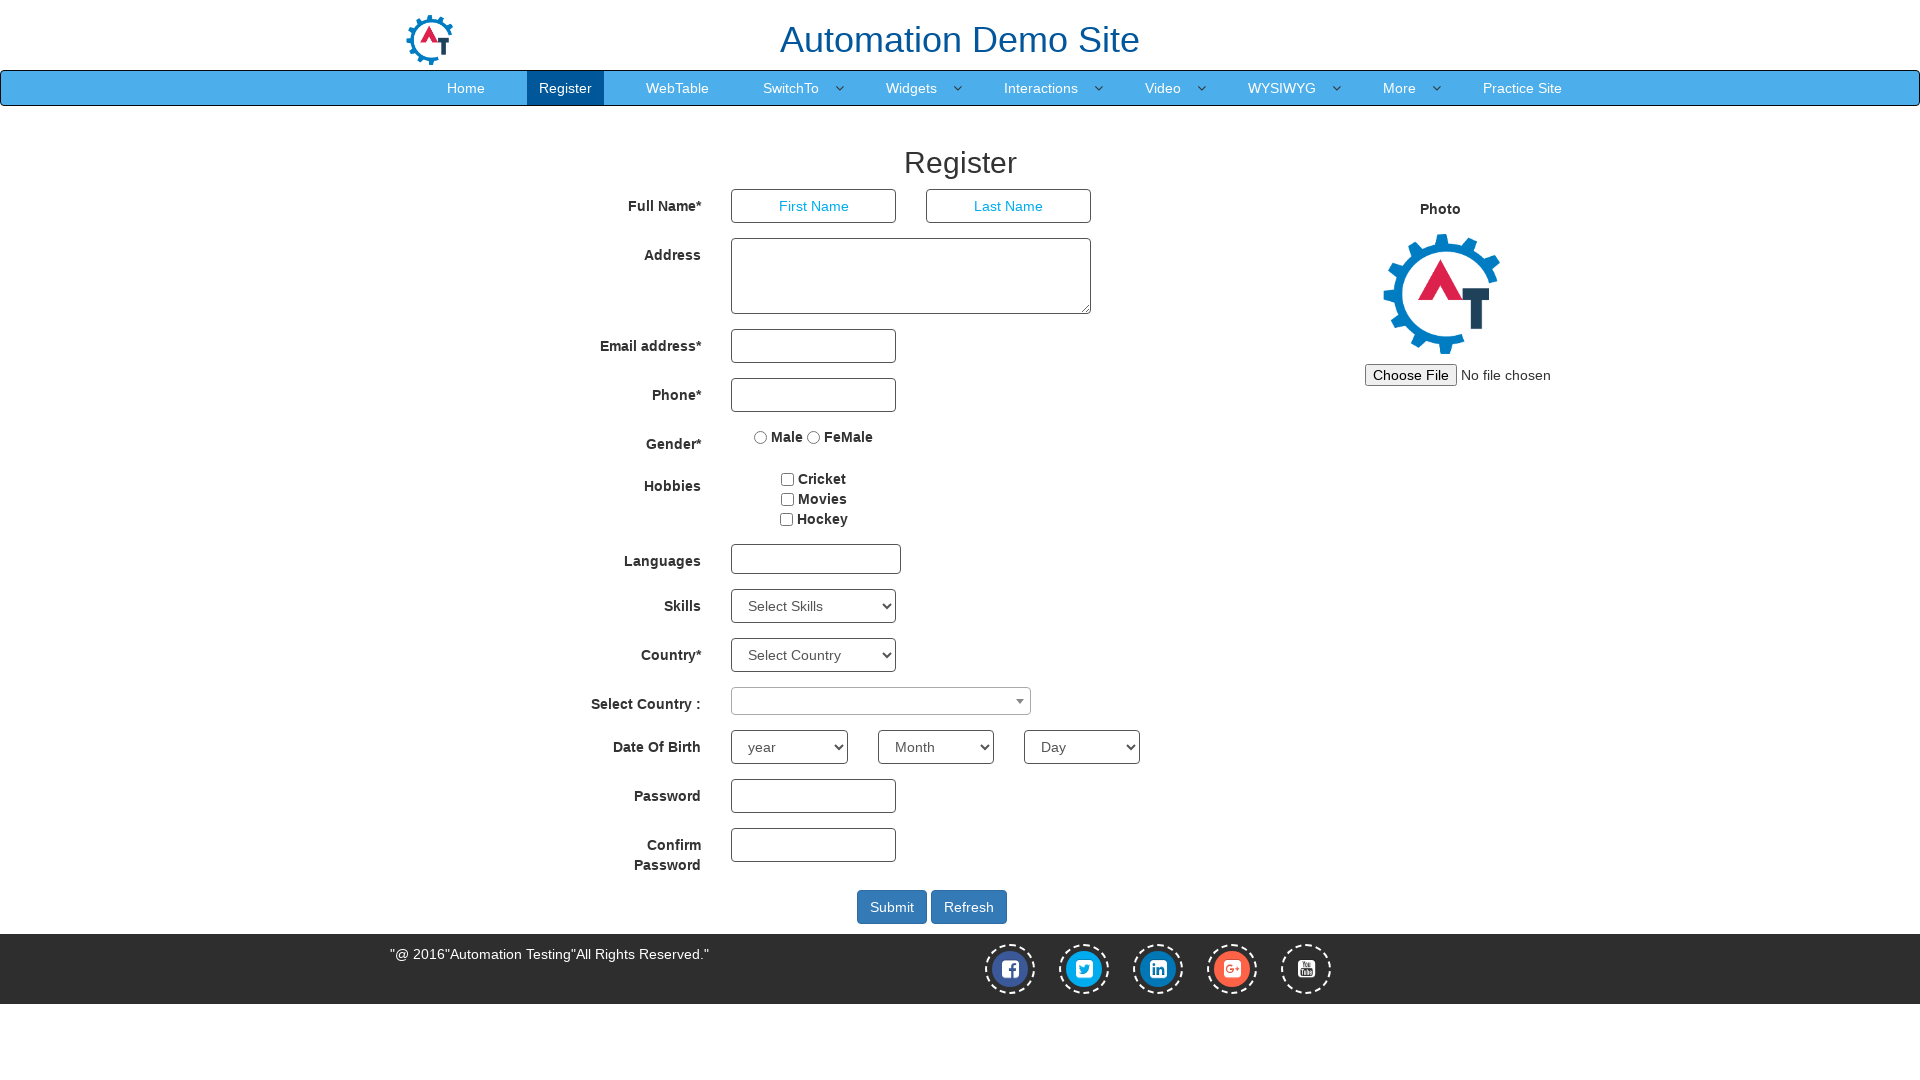

Located male radio button element
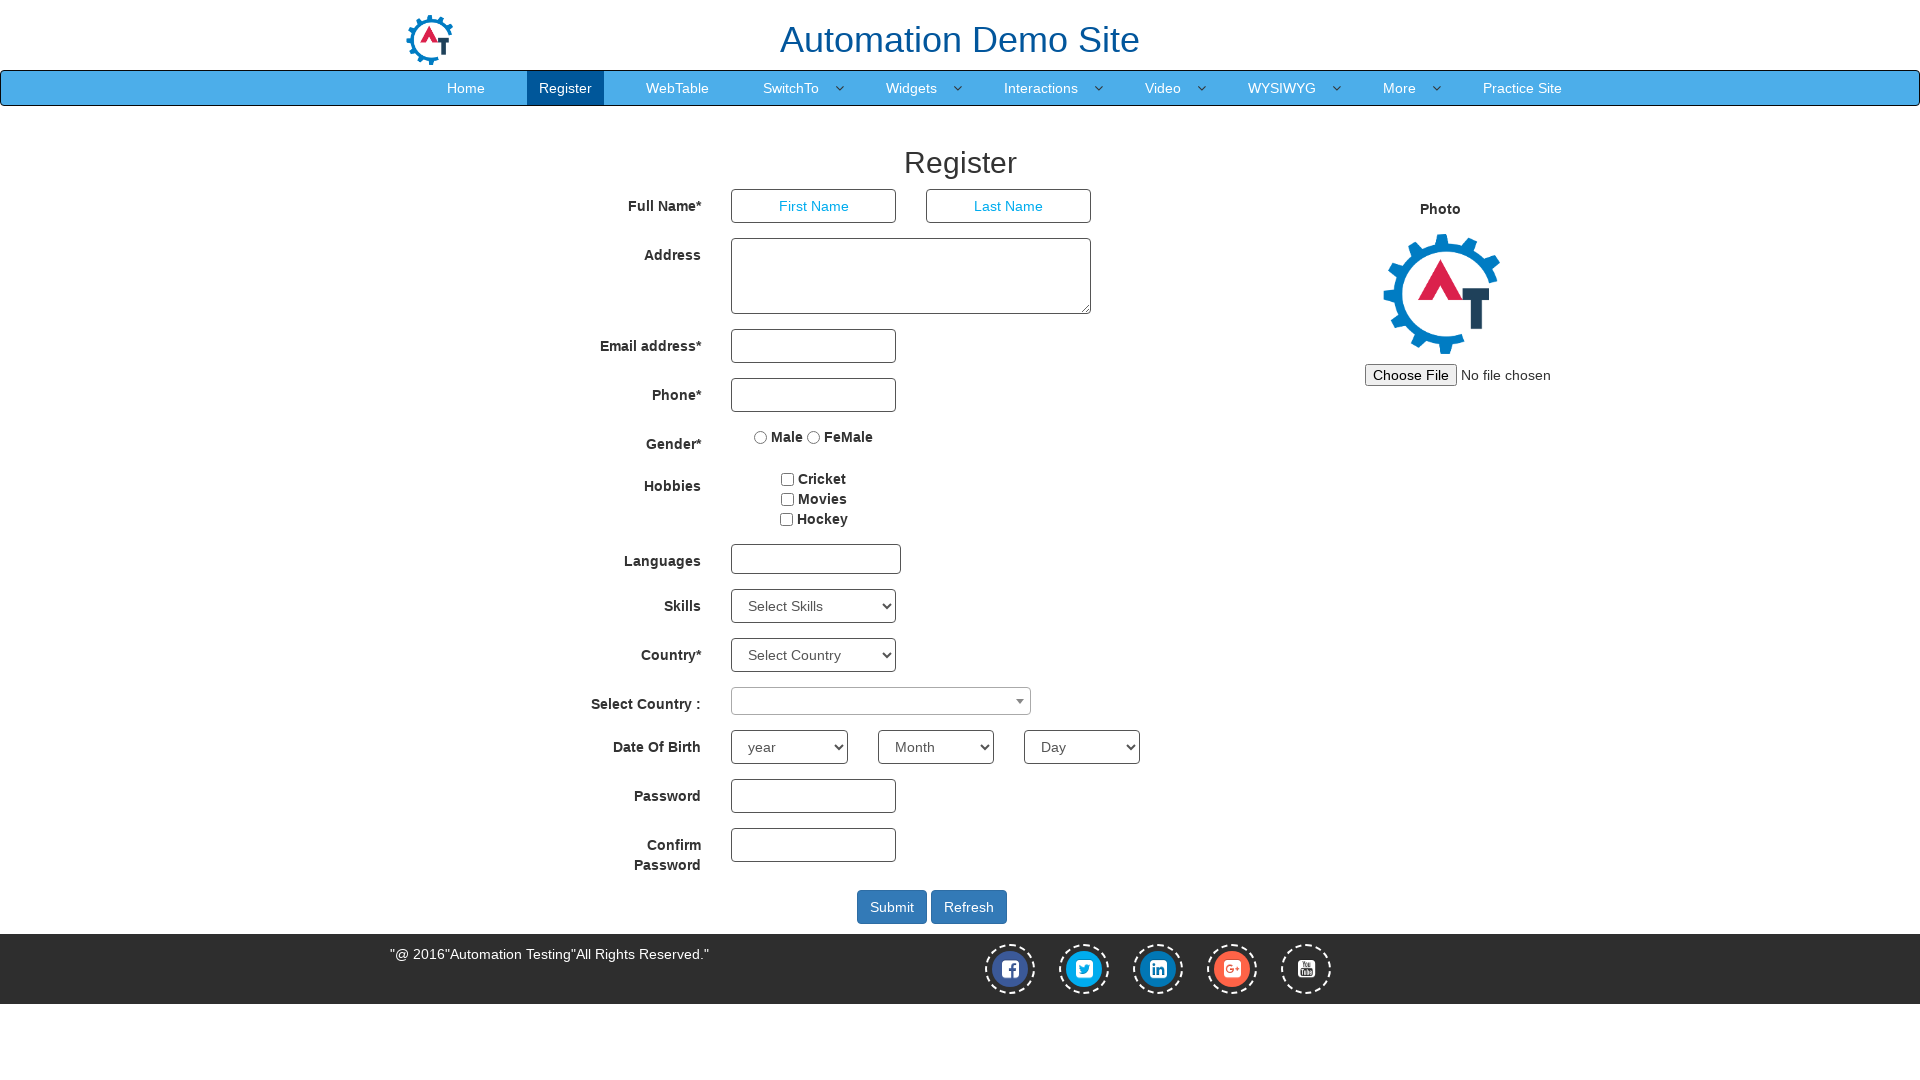

Retrieved class attribute from male radio button
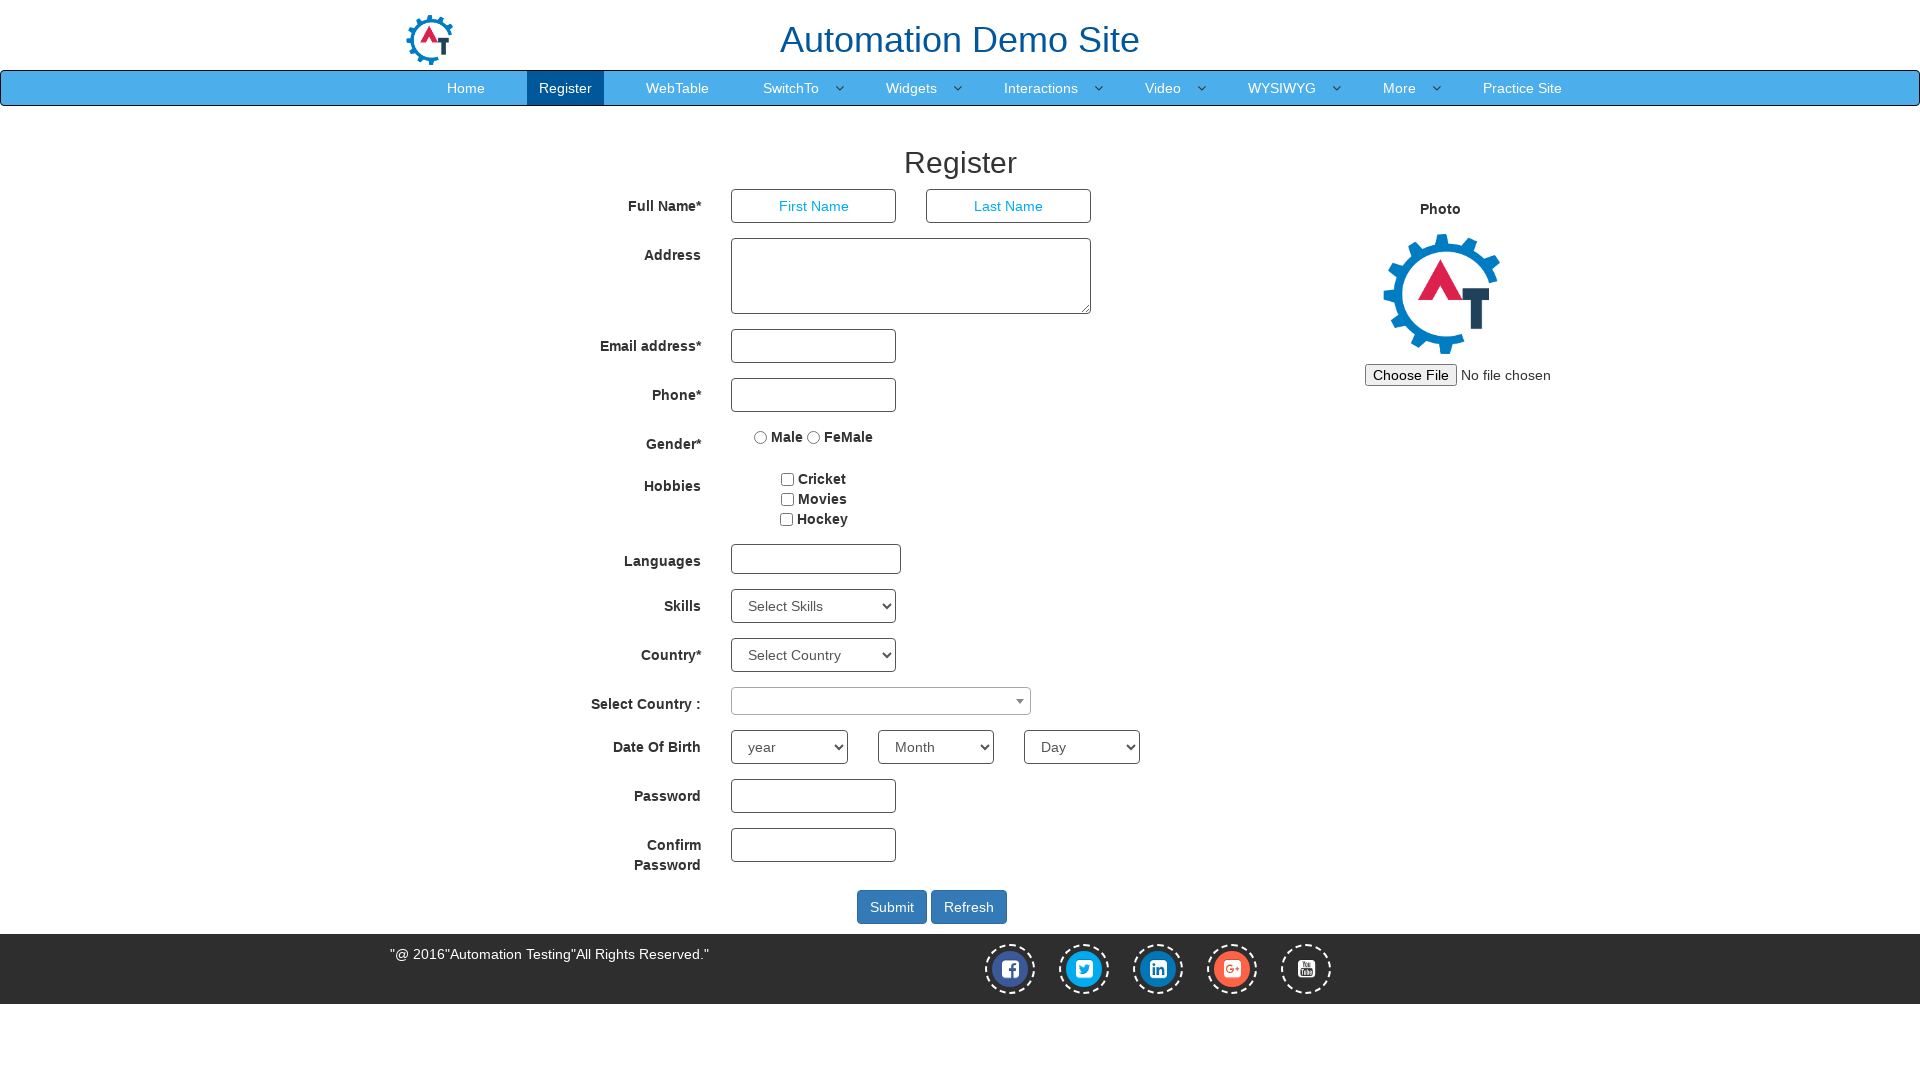

Clicked male radio button at (761, 437) on xpath=//input[@value='Male']
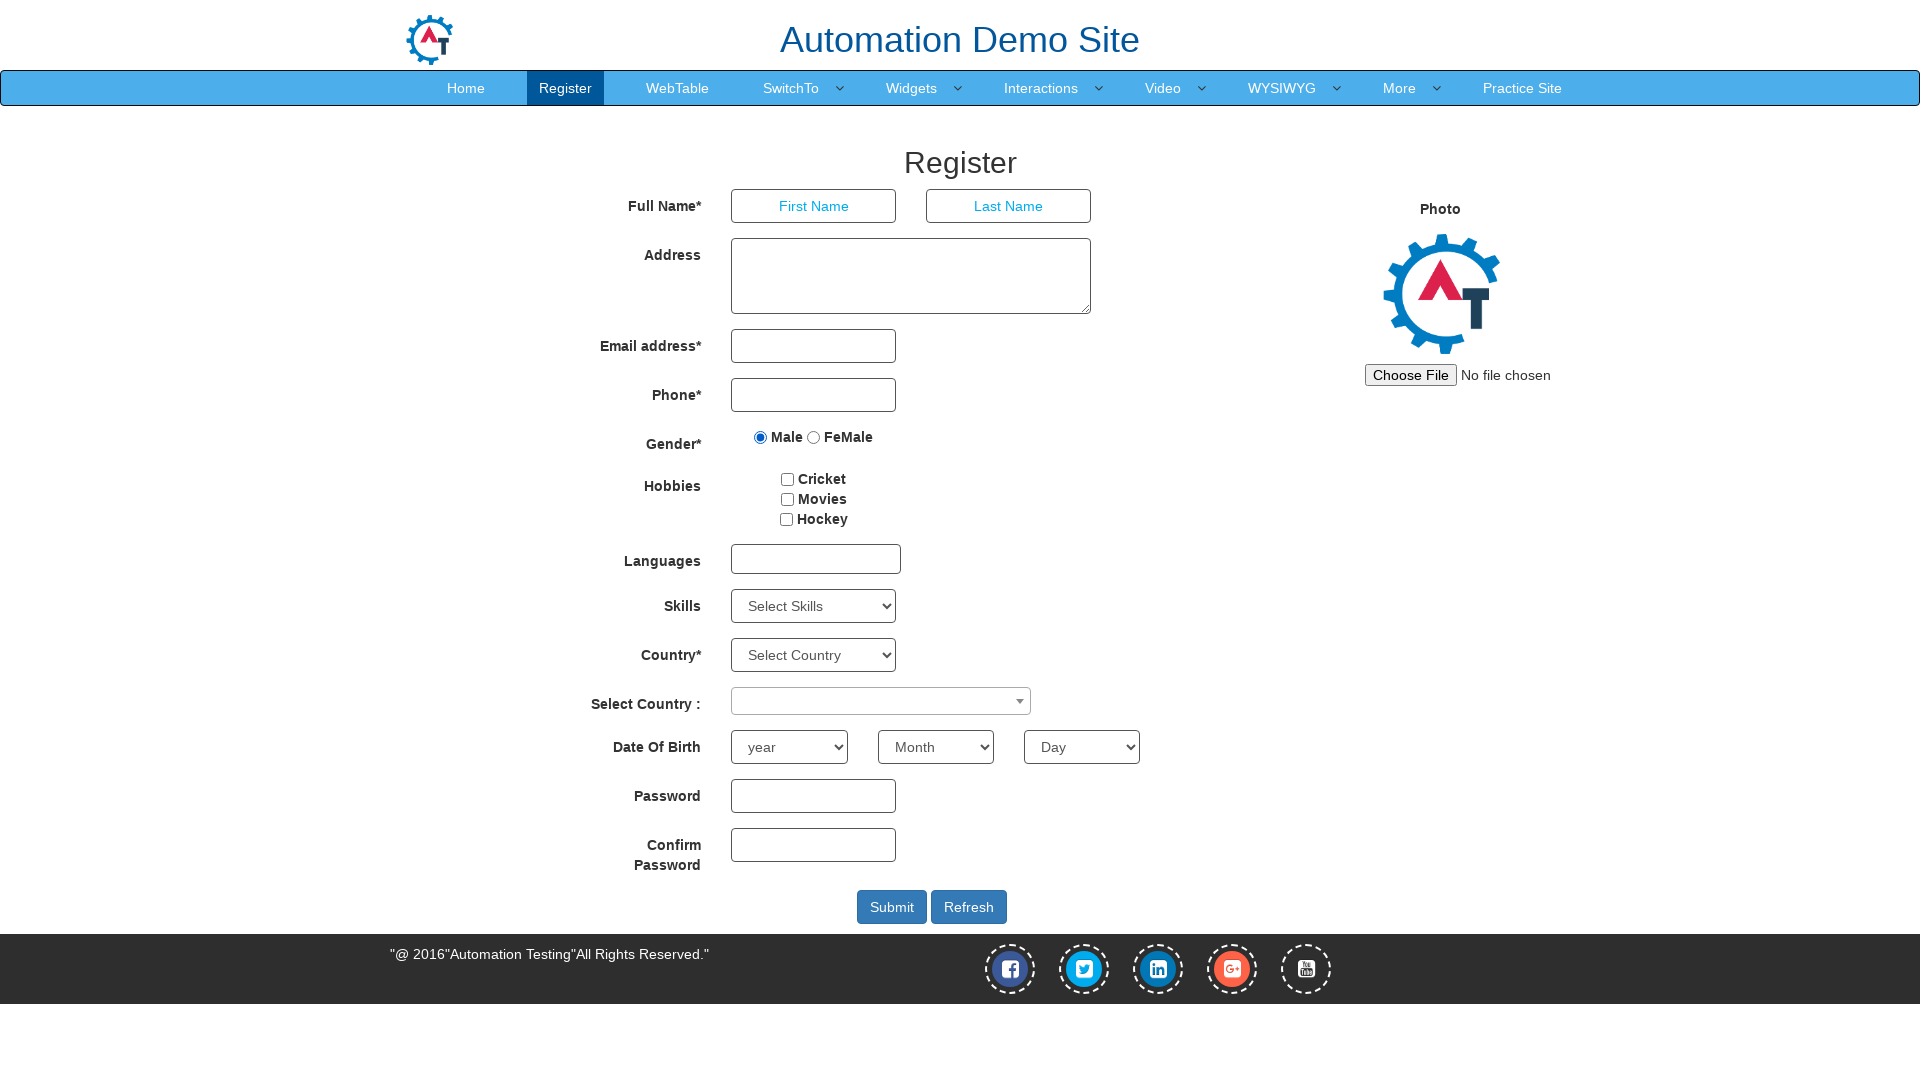

Located header element in registration form
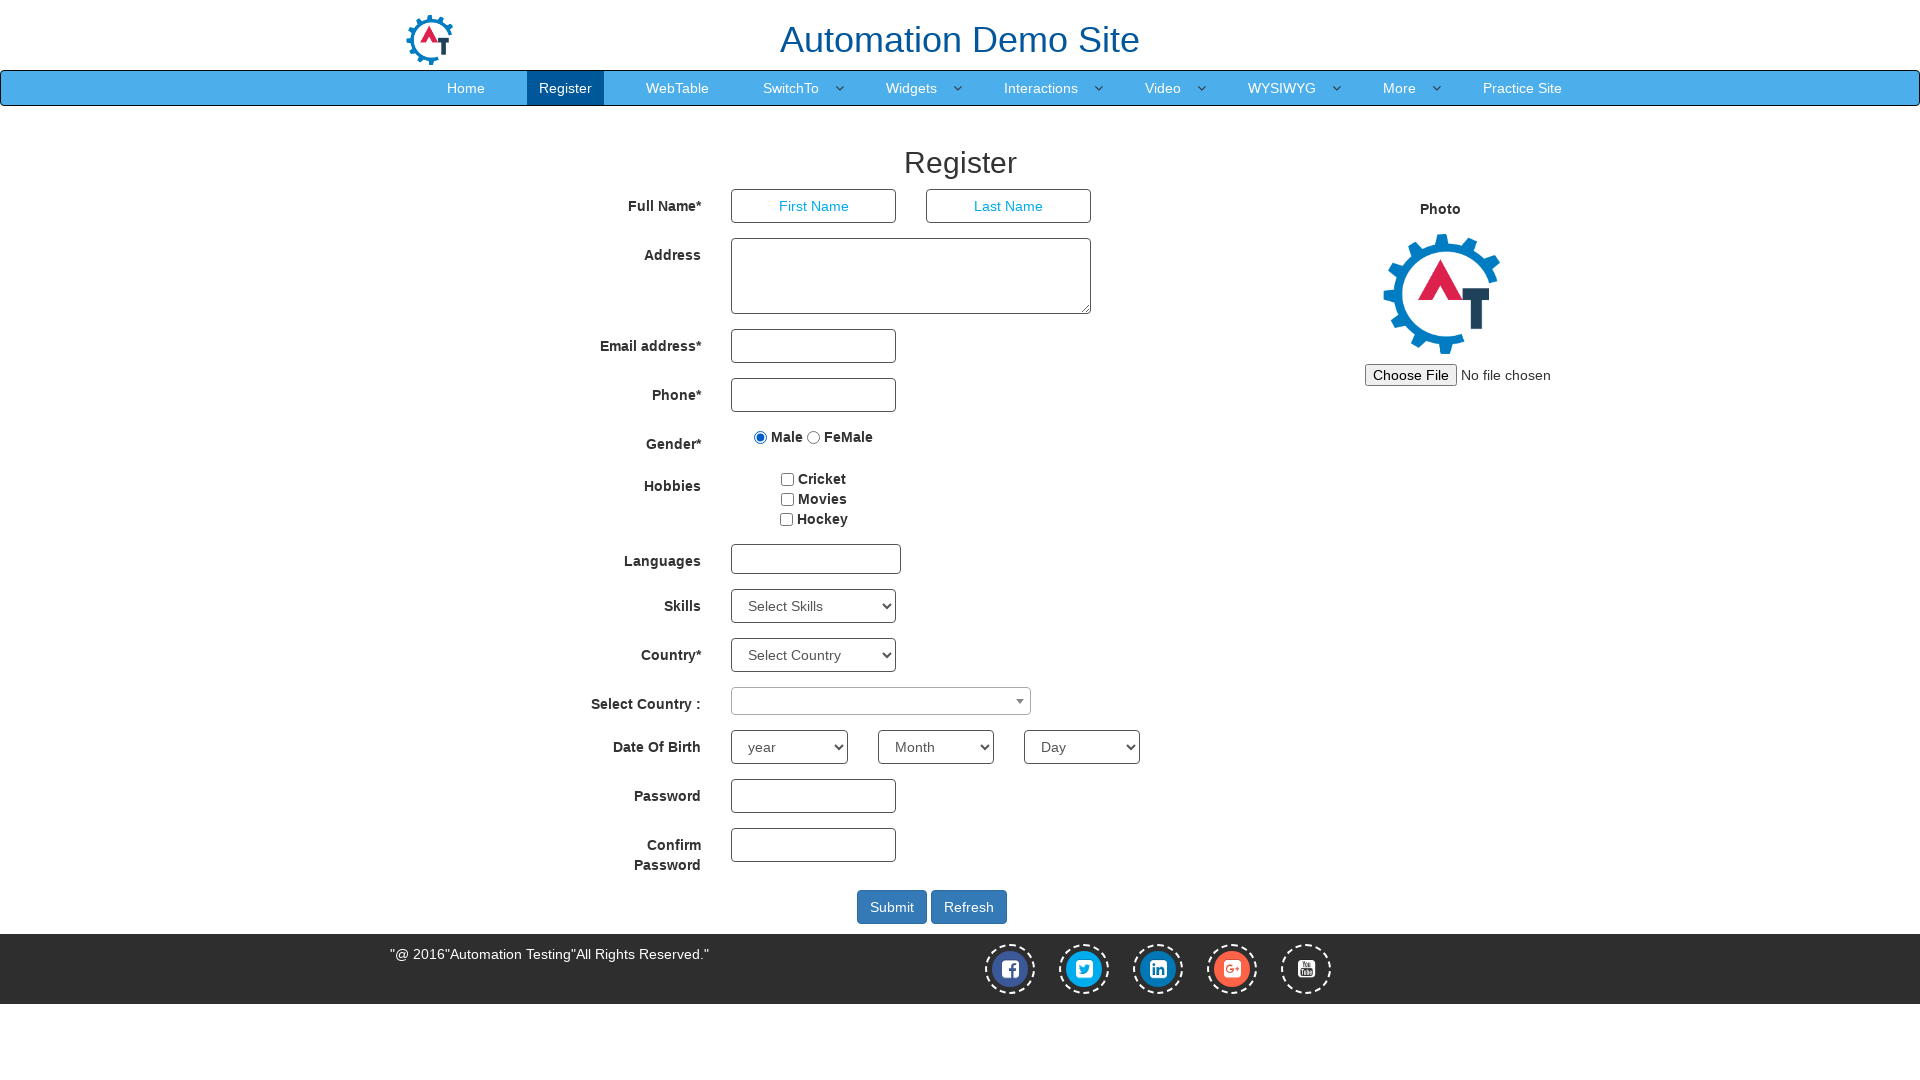

Retrieved bounding box of header element
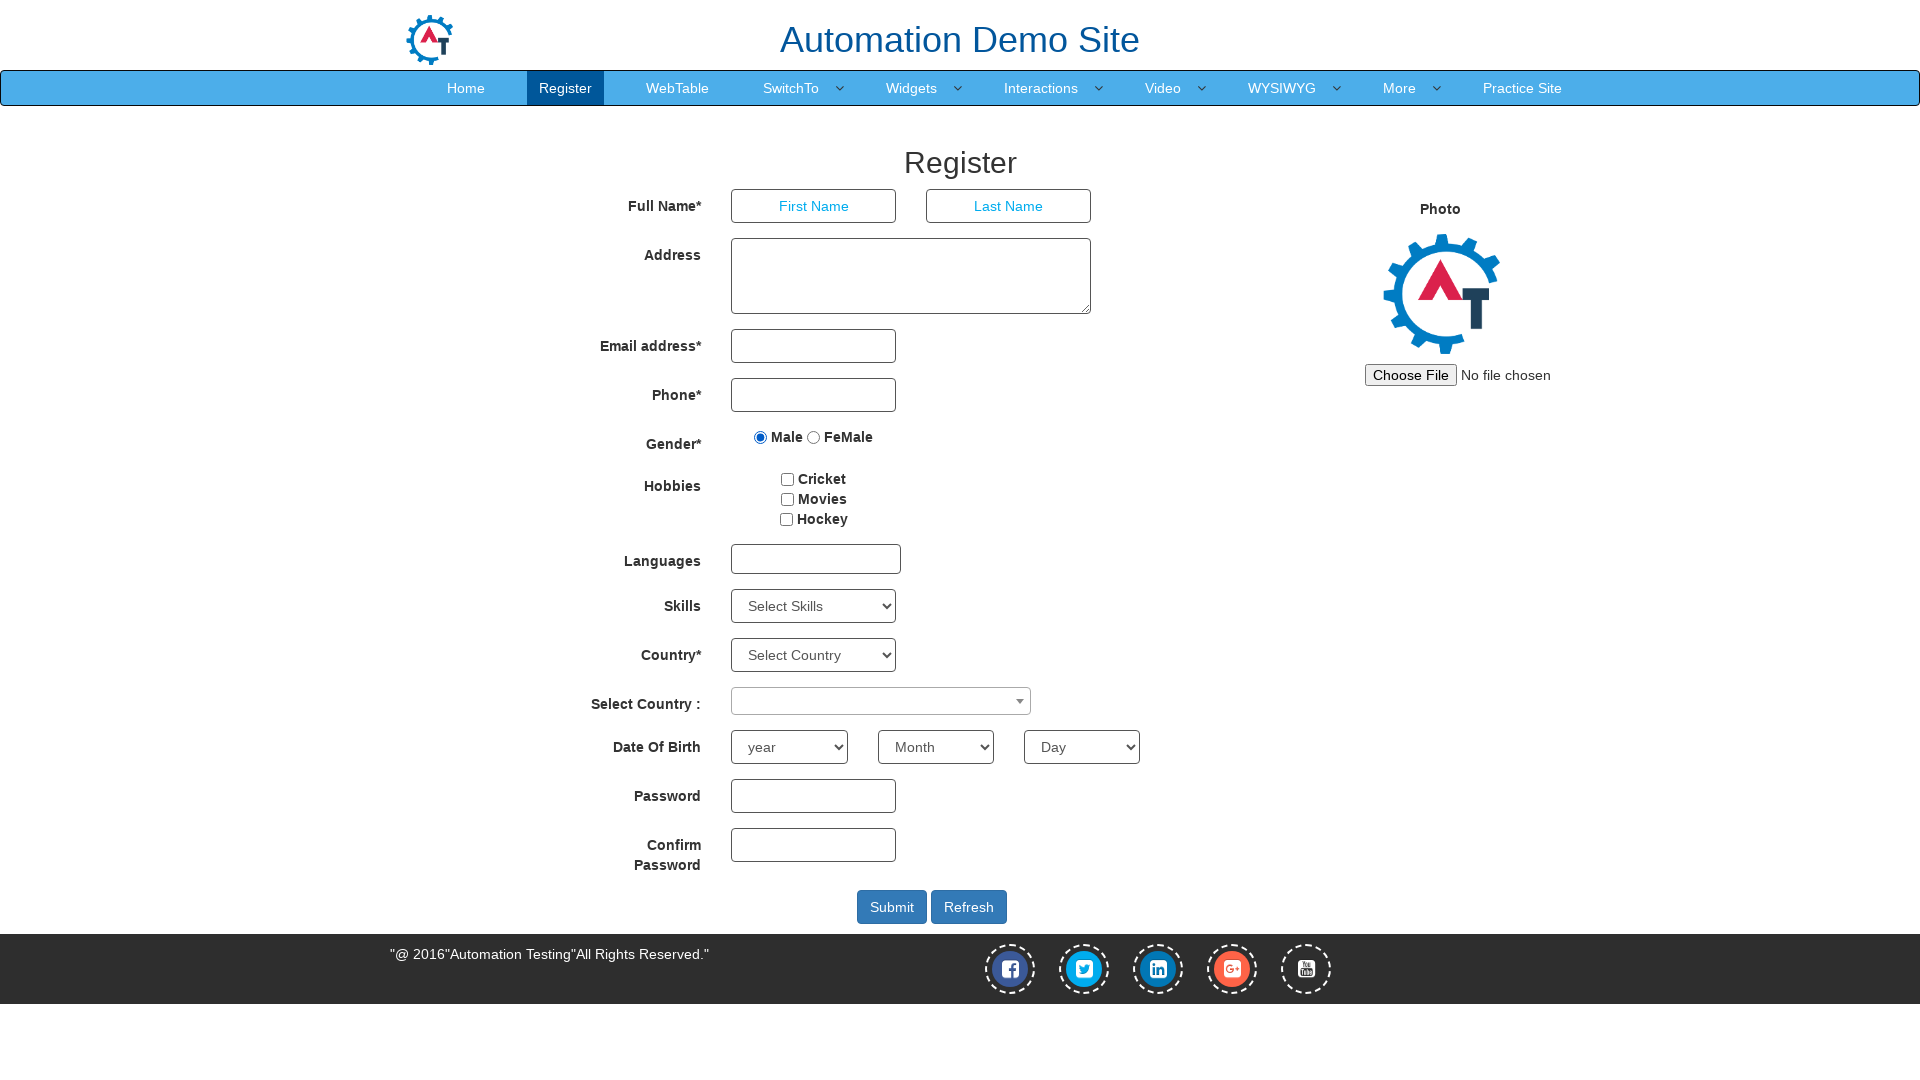

Extracted header element coordinates: x=390, y=145.59375
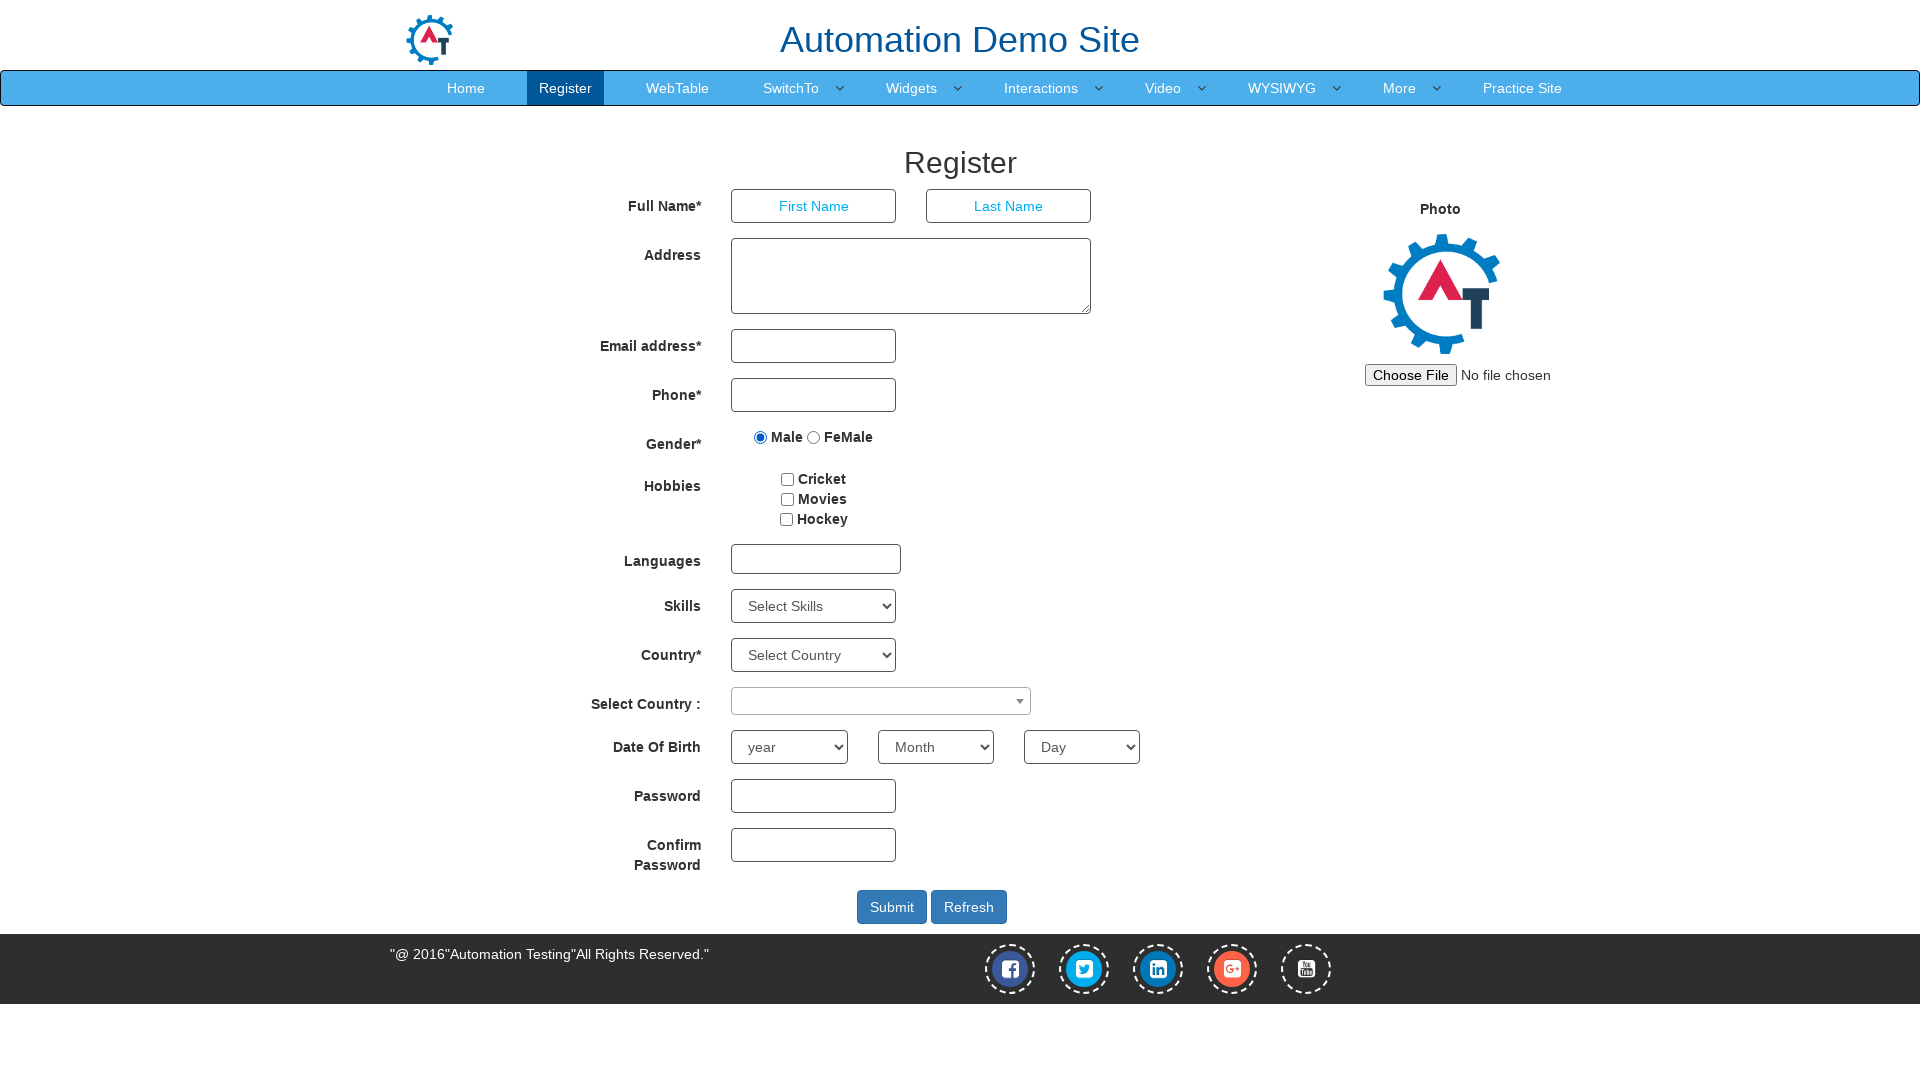

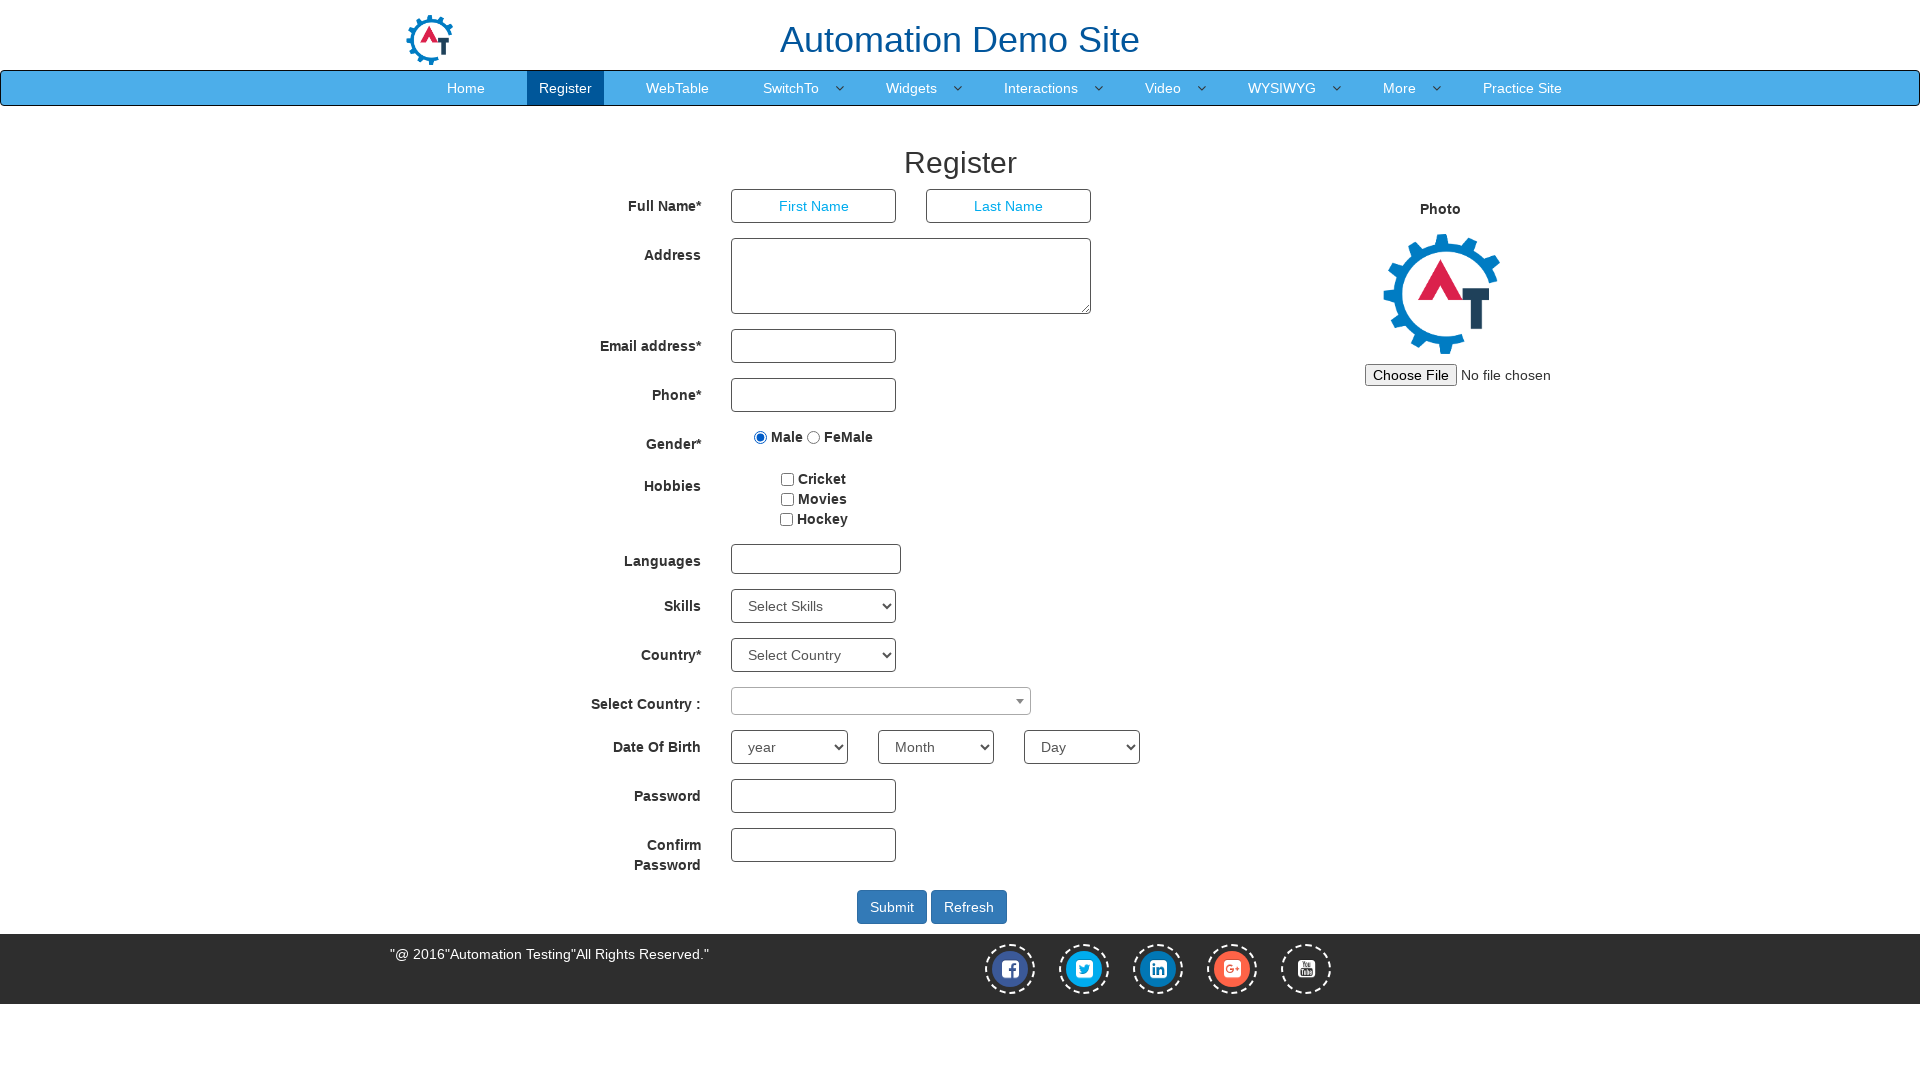